Fills out a form on demoqa.com by entering user information including name, email, and addresses, then submits the form

Starting URL: https://demoqa.com/text-box

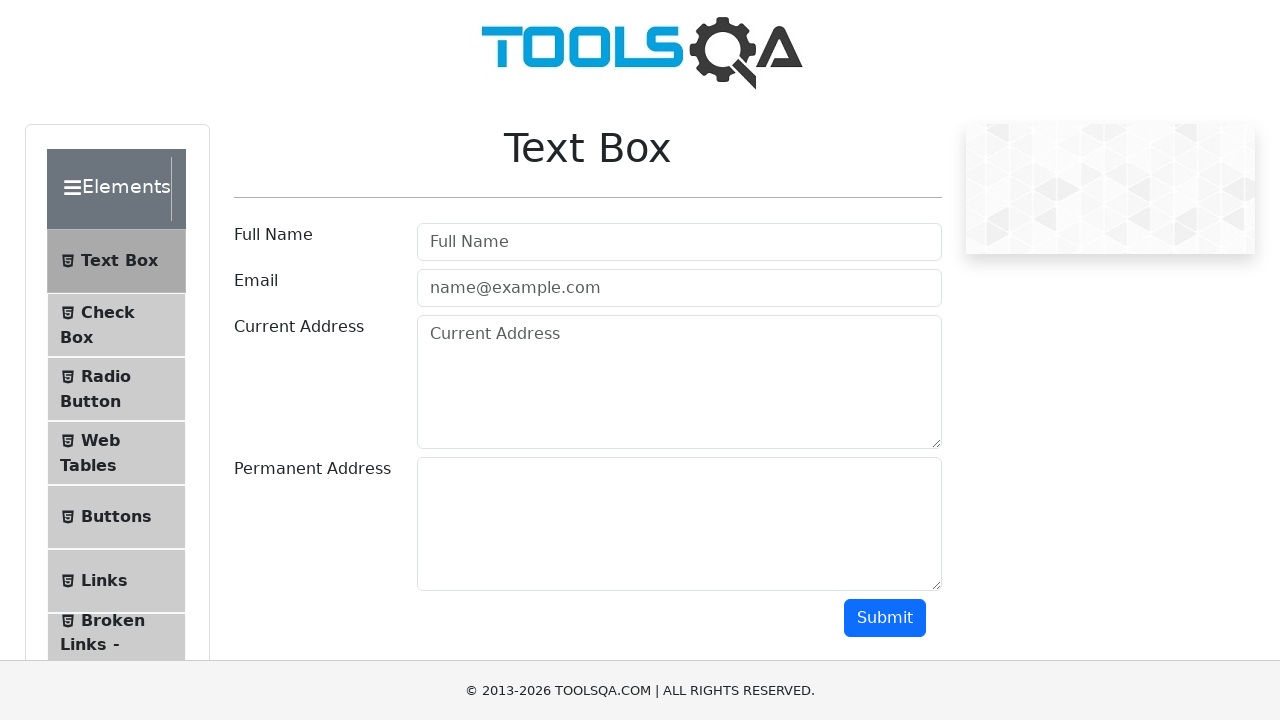

Filled userName field with 'John Smith' on #userName
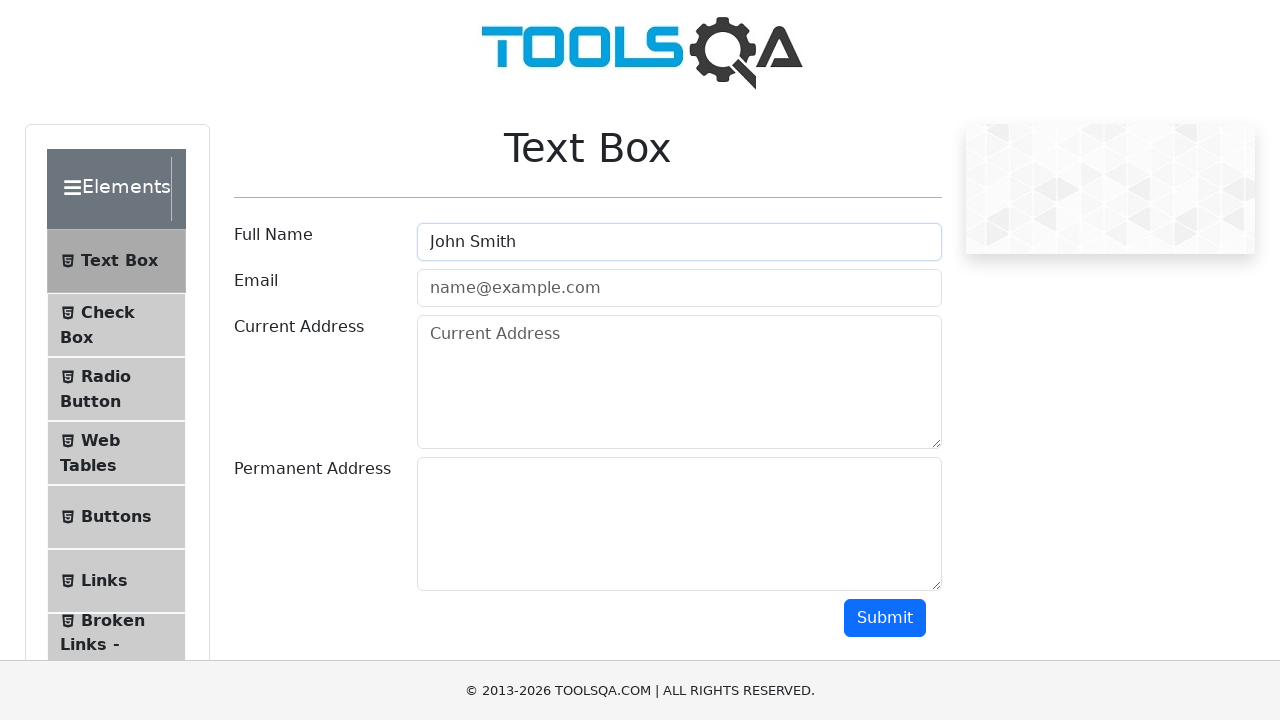

Filled userEmail field with 'john.smith@example.com' on #userEmail
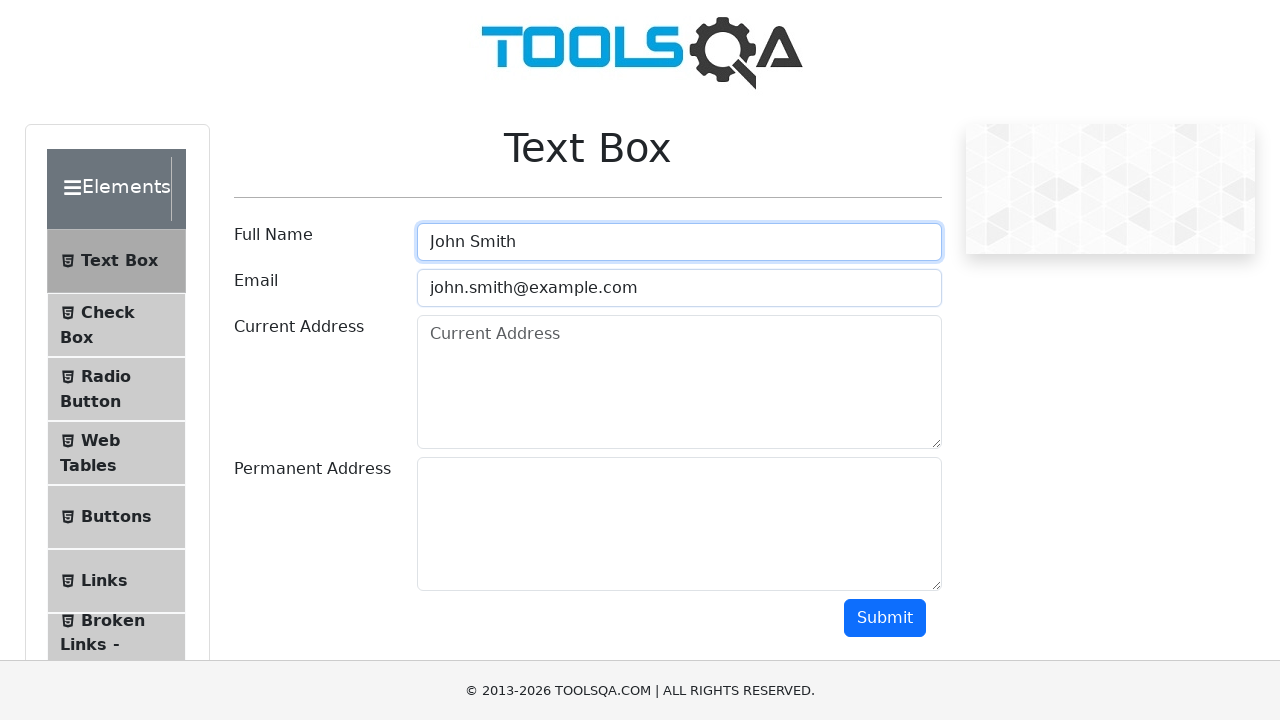

Filled currentAddress field with '123 Main Street, Apt 4B, New York, NY 10001' on #currentAddress
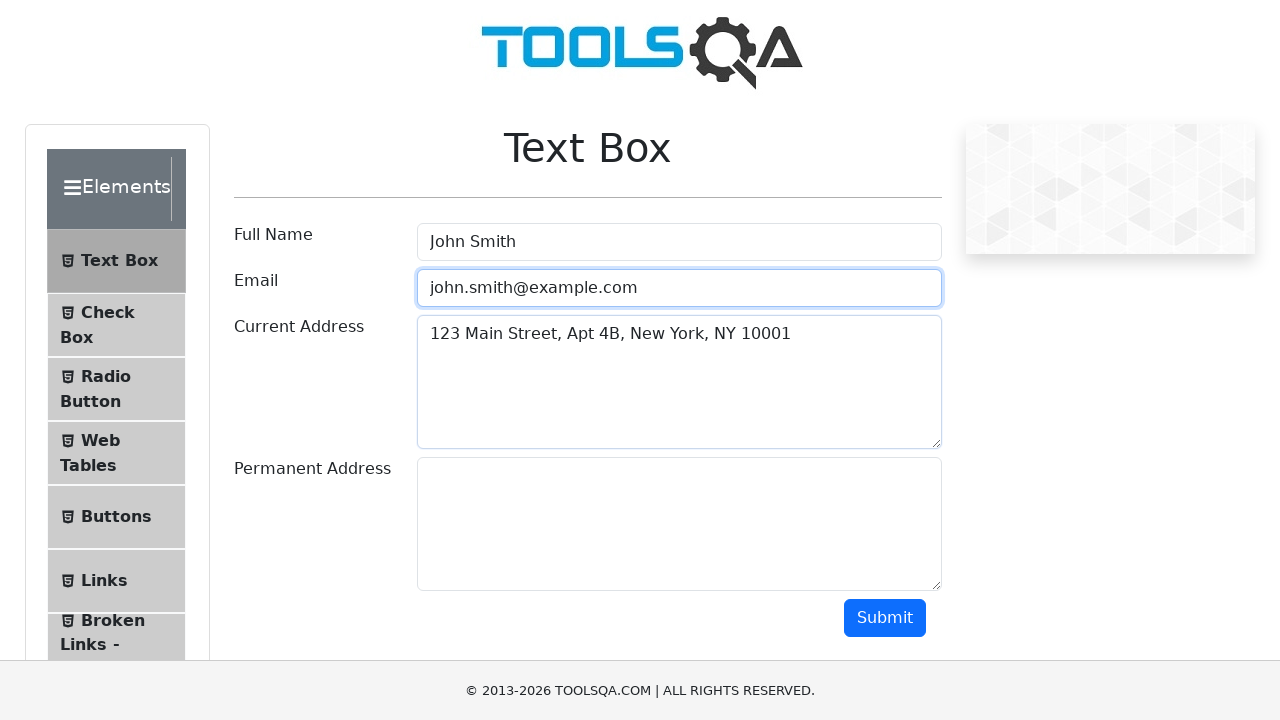

Filled permanentAddress field with '456 Oak Avenue, Suite 200, Los Angeles, CA 90001' on #permanentAddress
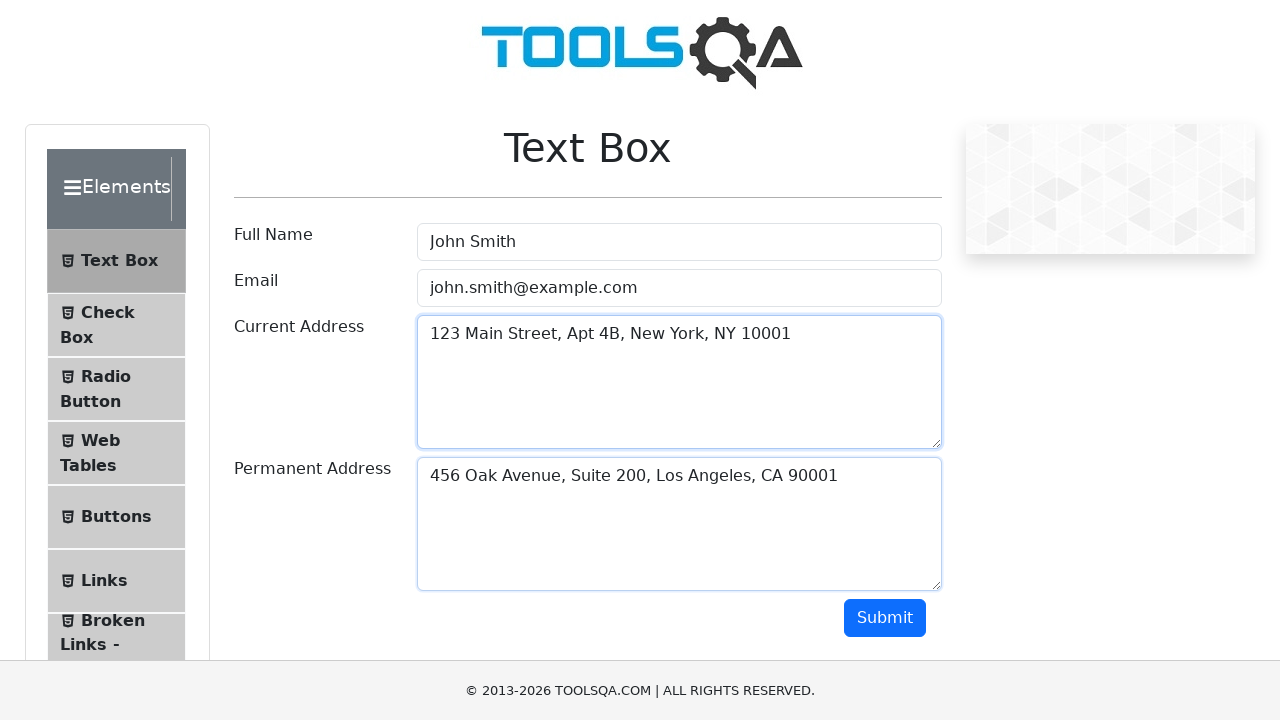

Clicked submit button to submit the form at (885, 618) on #submit
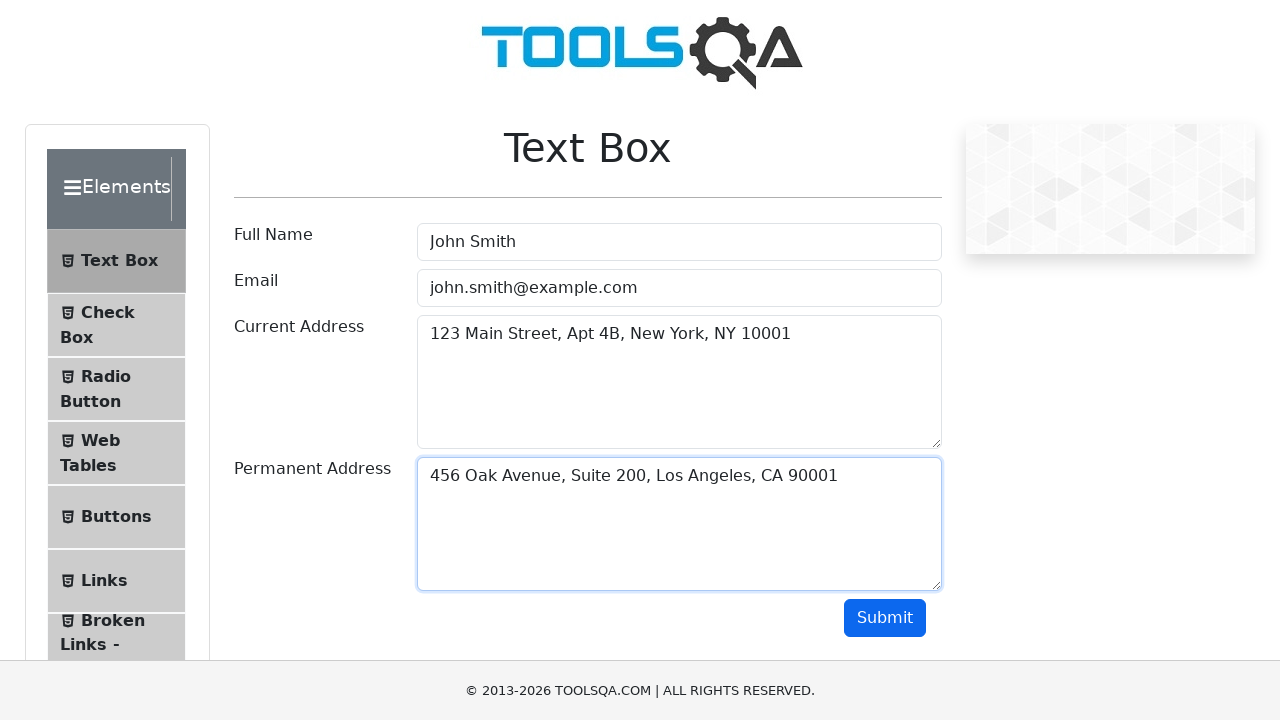

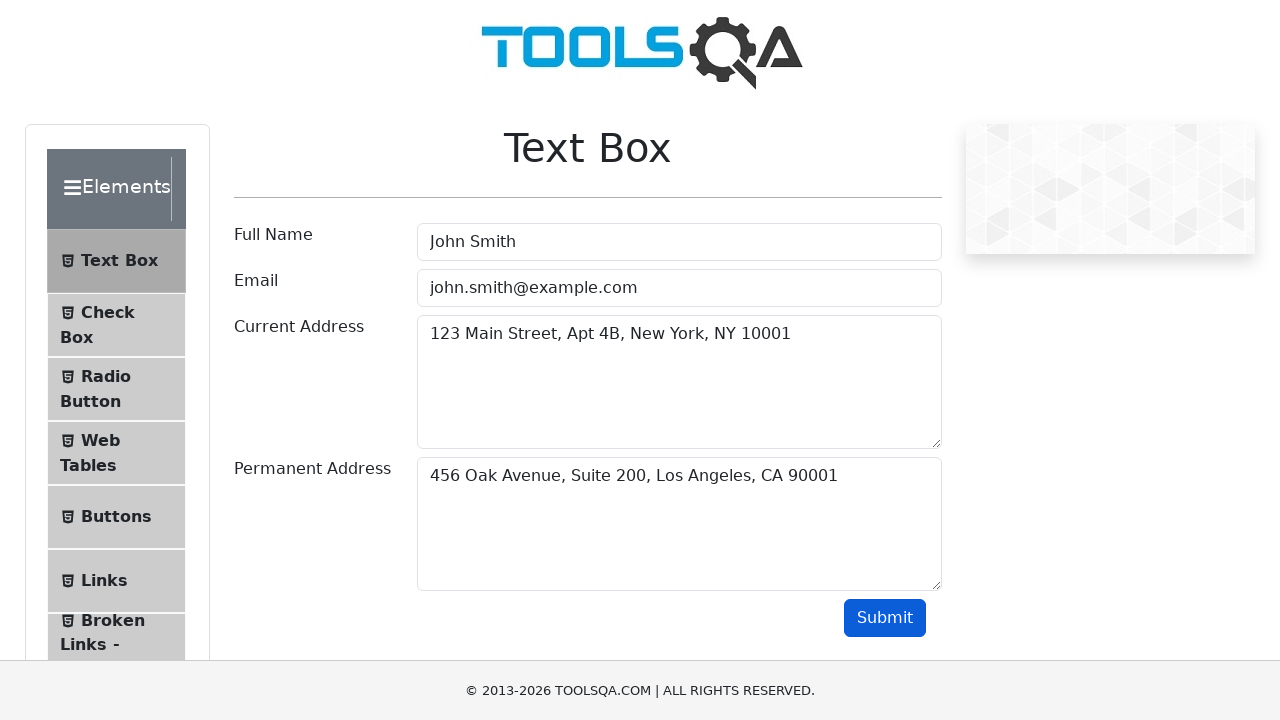